Tests a user registration form by filling in personal details including first name, last name, job title, education level, sex, years of experience, and date, then submitting the form.

Starting URL: https://formy-project.herokuapp.com/form

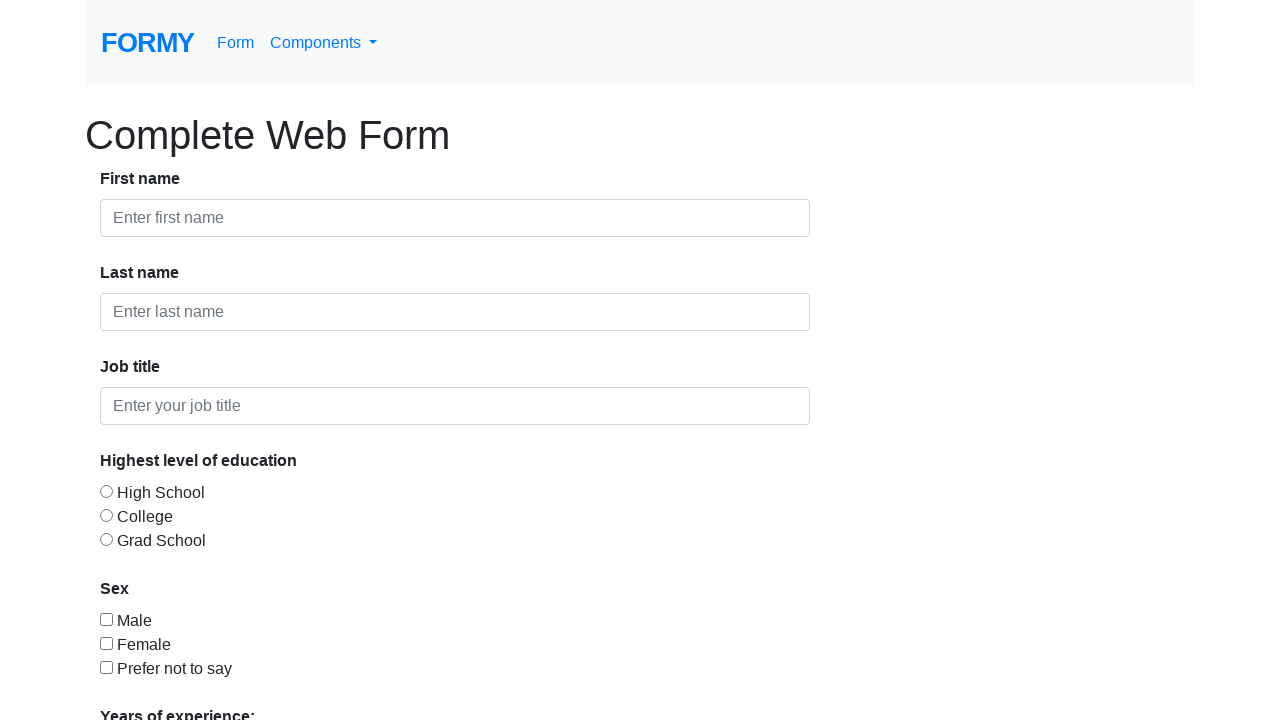

Filled first name field with 'Marcus' on #first-name
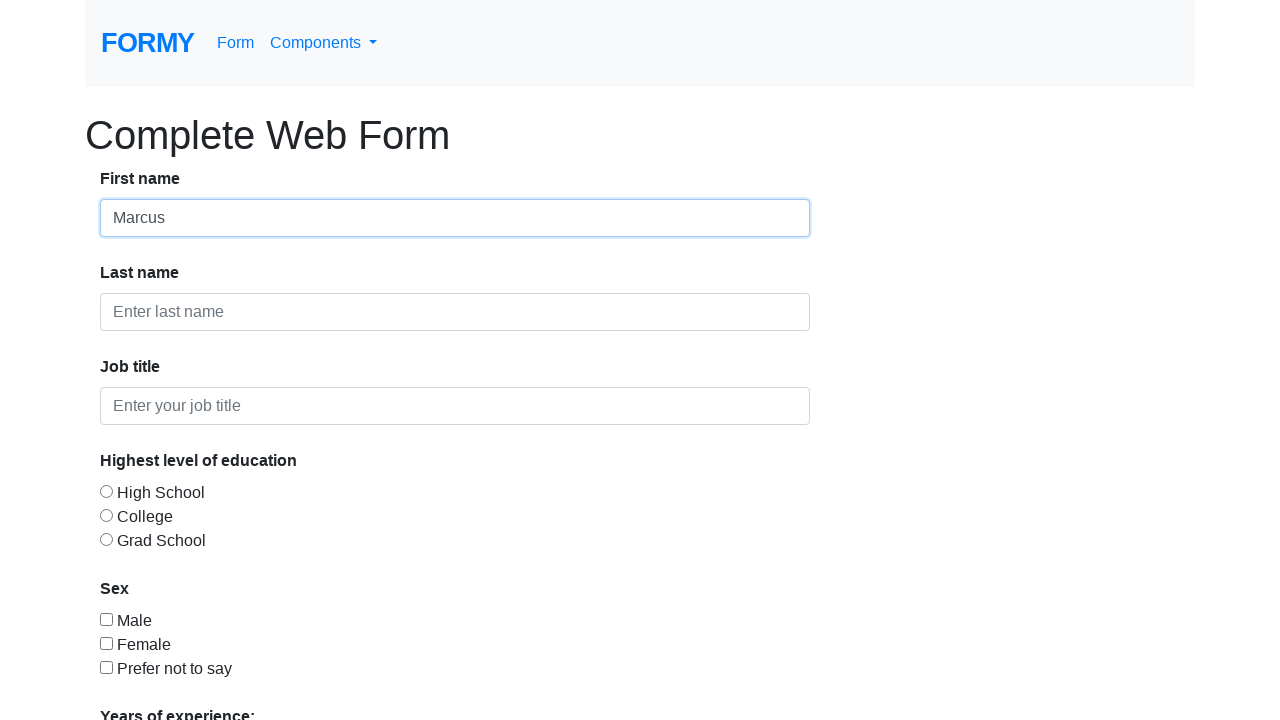

Filled last name field with 'Thompson' on #last-name
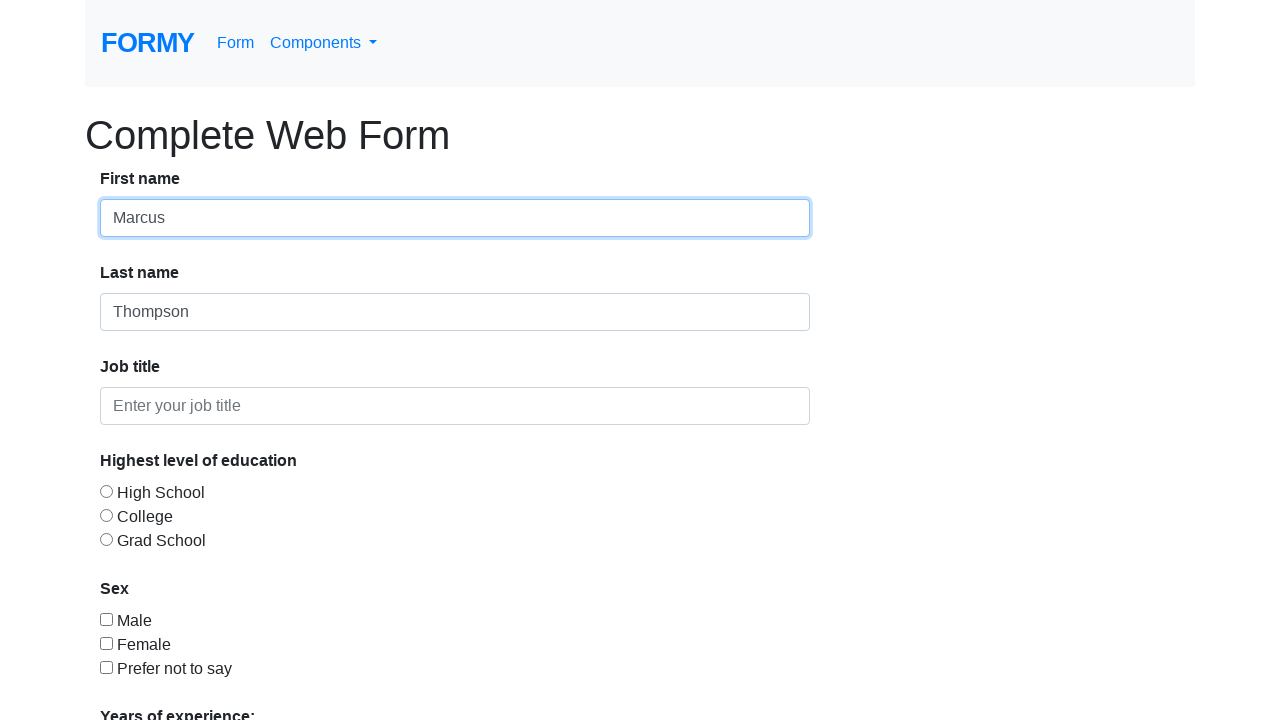

Filled job title field with 'Data Analyst' on #job-title
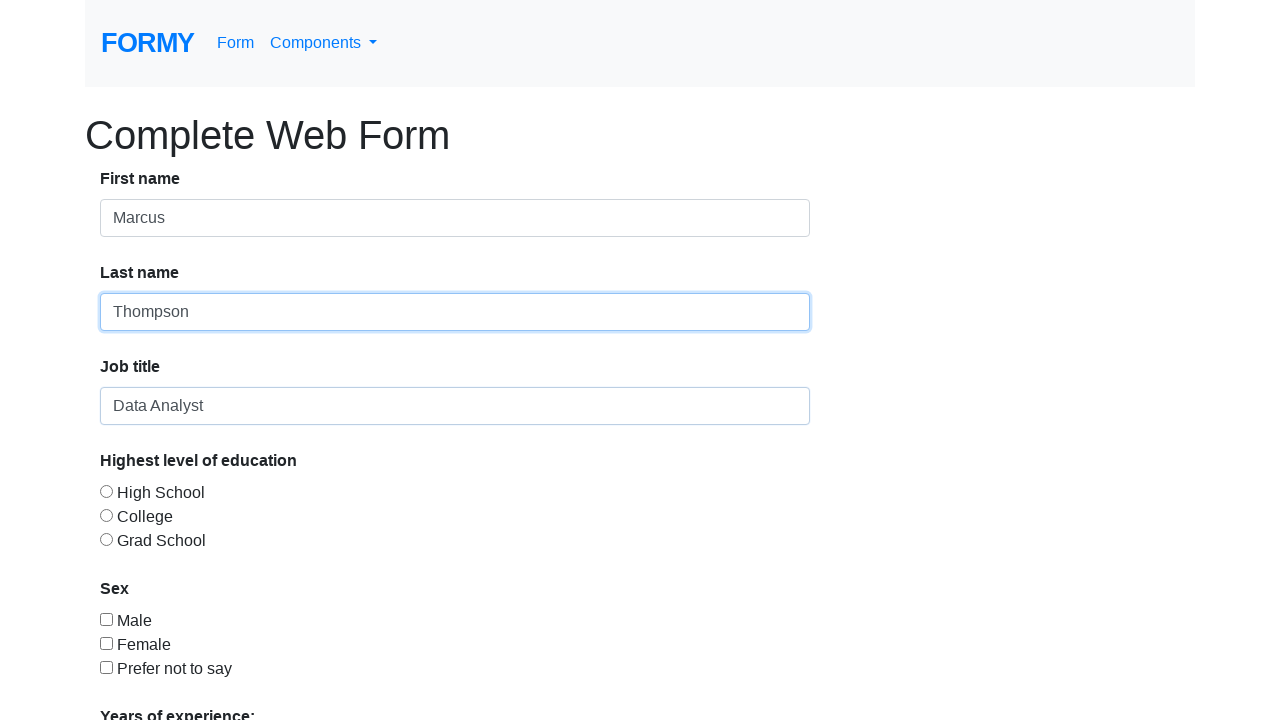

Selected 'College' education level at (106, 515) on #radio-button-2
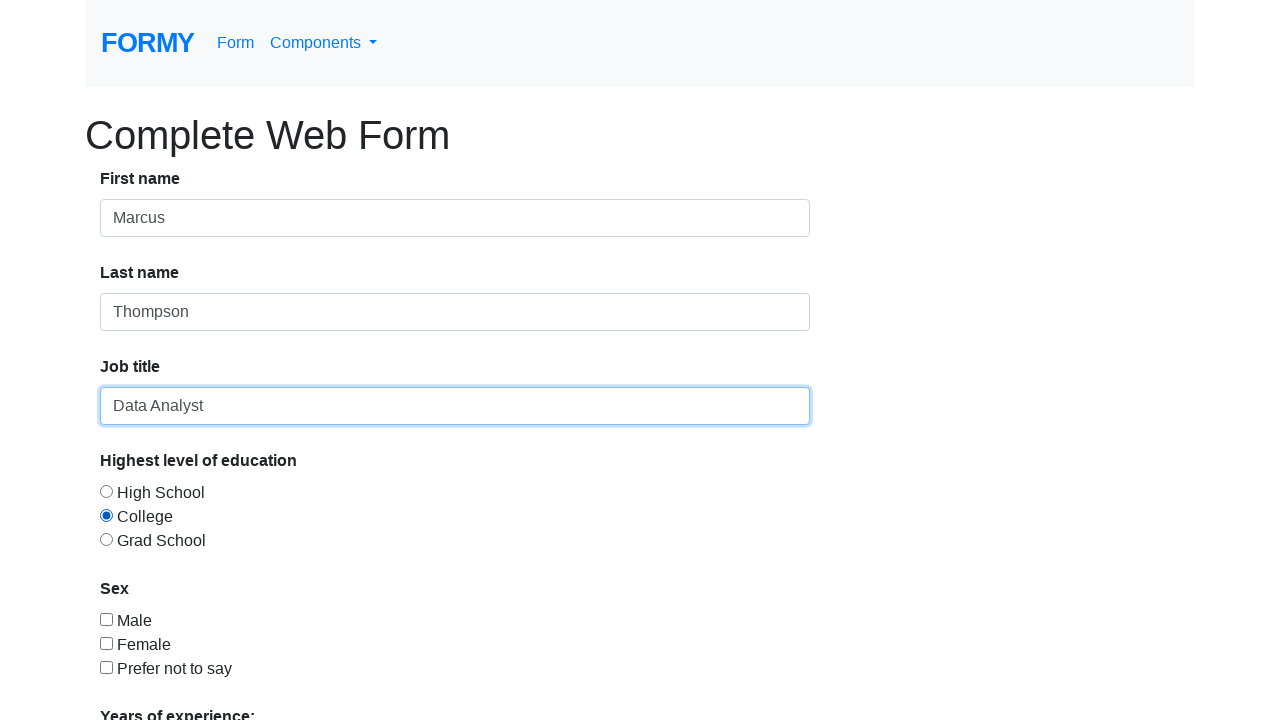

Selected 'Male' for sex field at (106, 619) on #checkbox-1
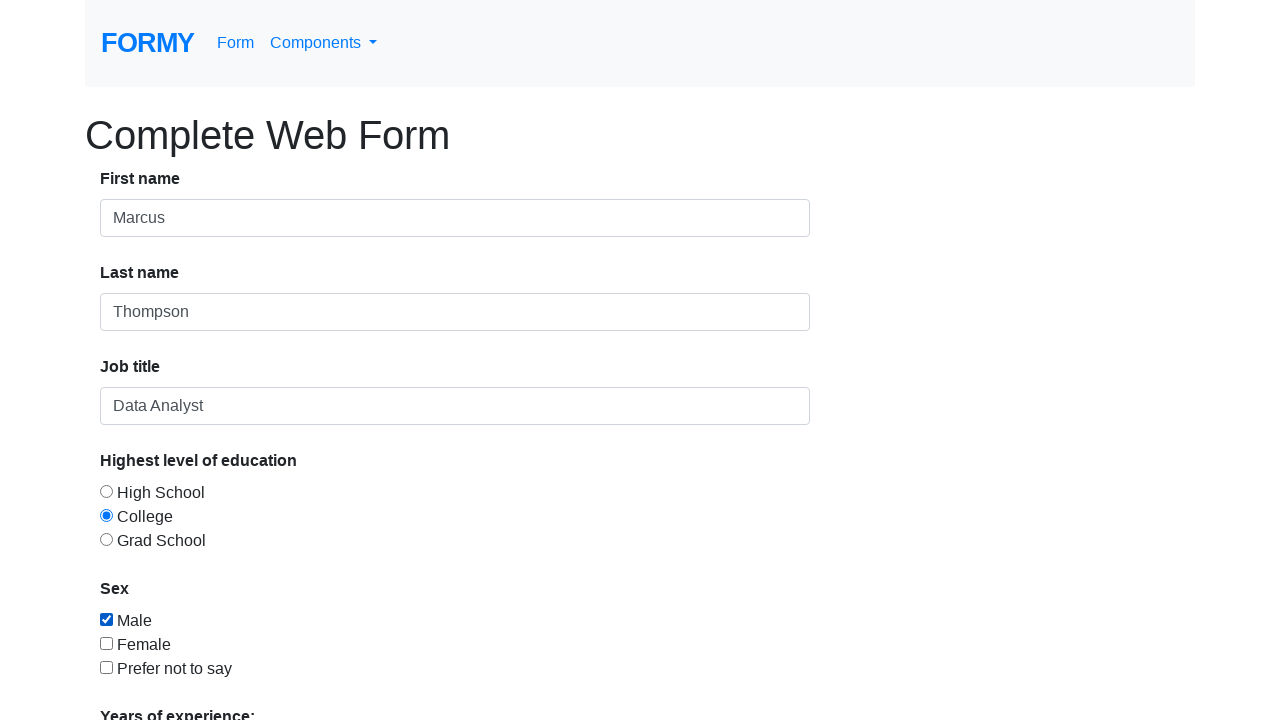

Selected '>=10 years' from experience dropdown on #select-menu
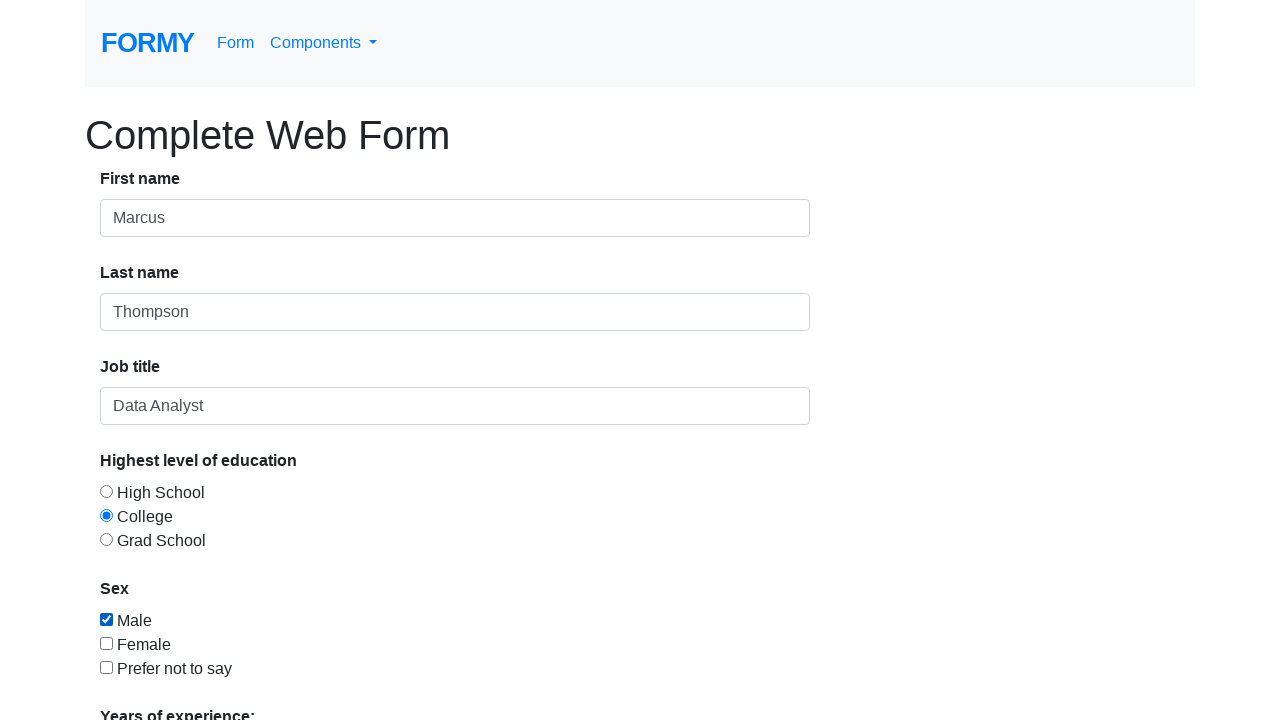

Filled date field with '03/15/2024' on #datepicker
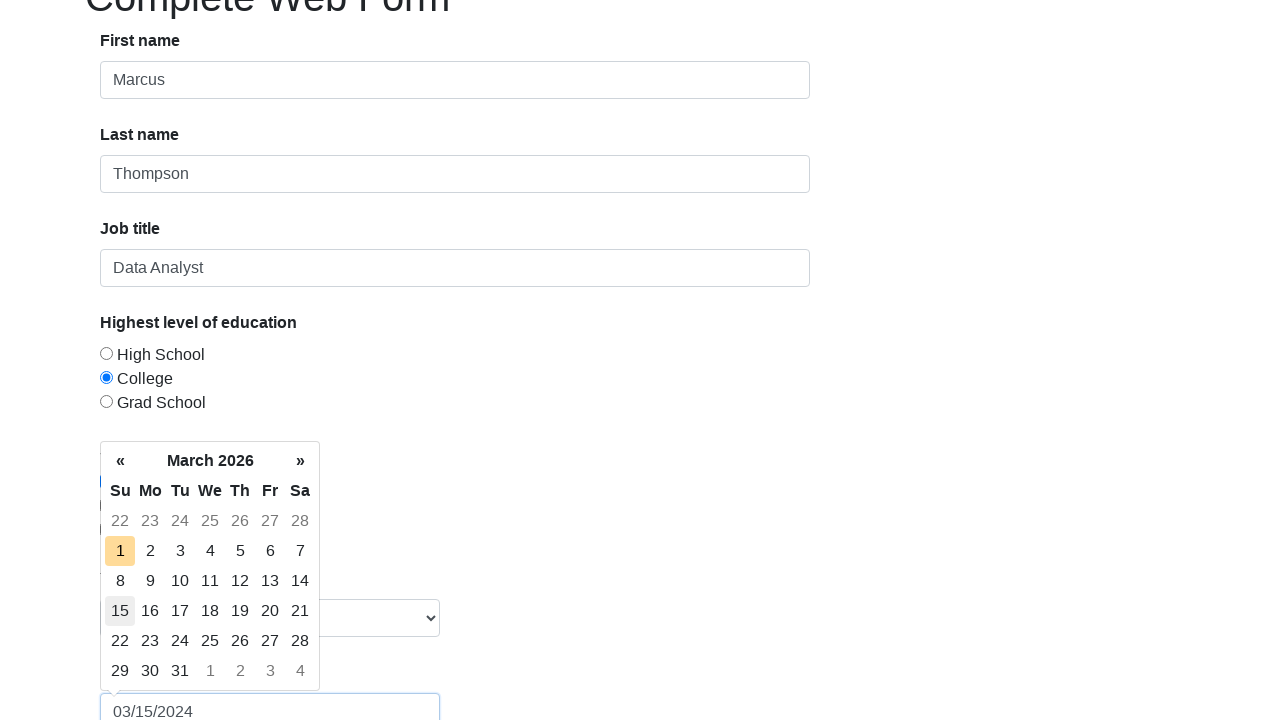

Clicked submit button to register user at (148, 680) on .btn
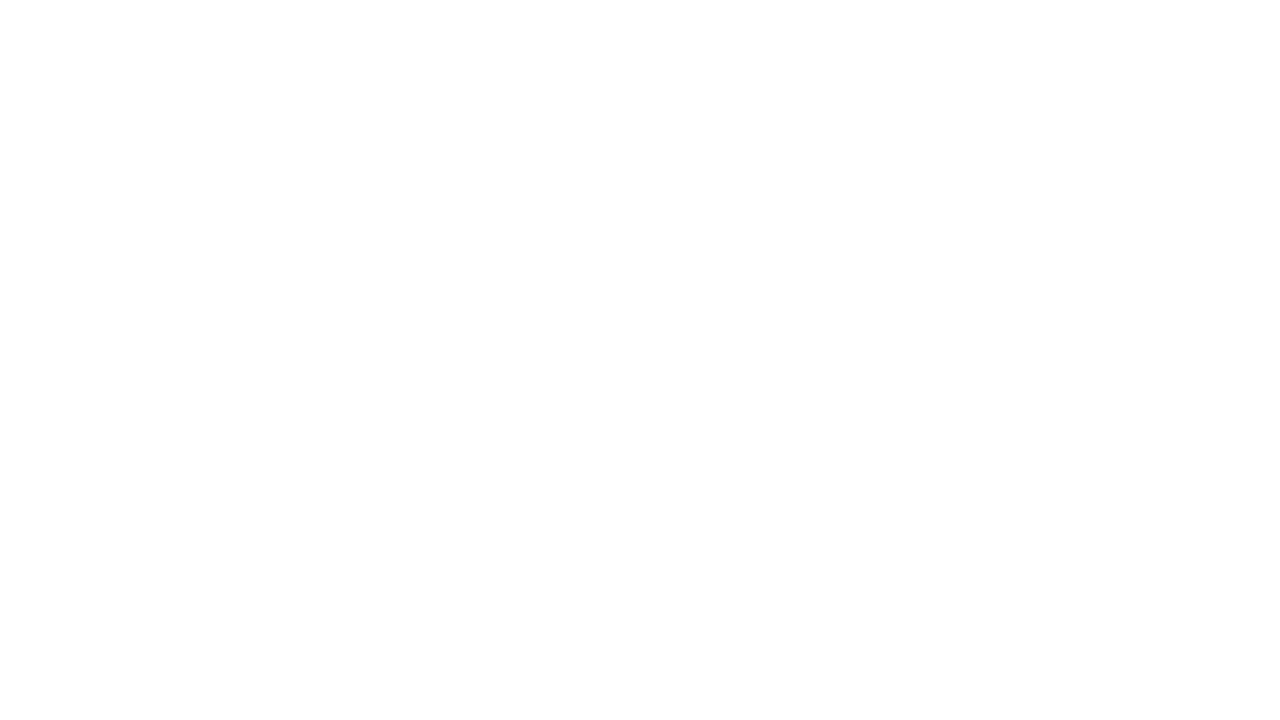

Form submission completed and page loaded
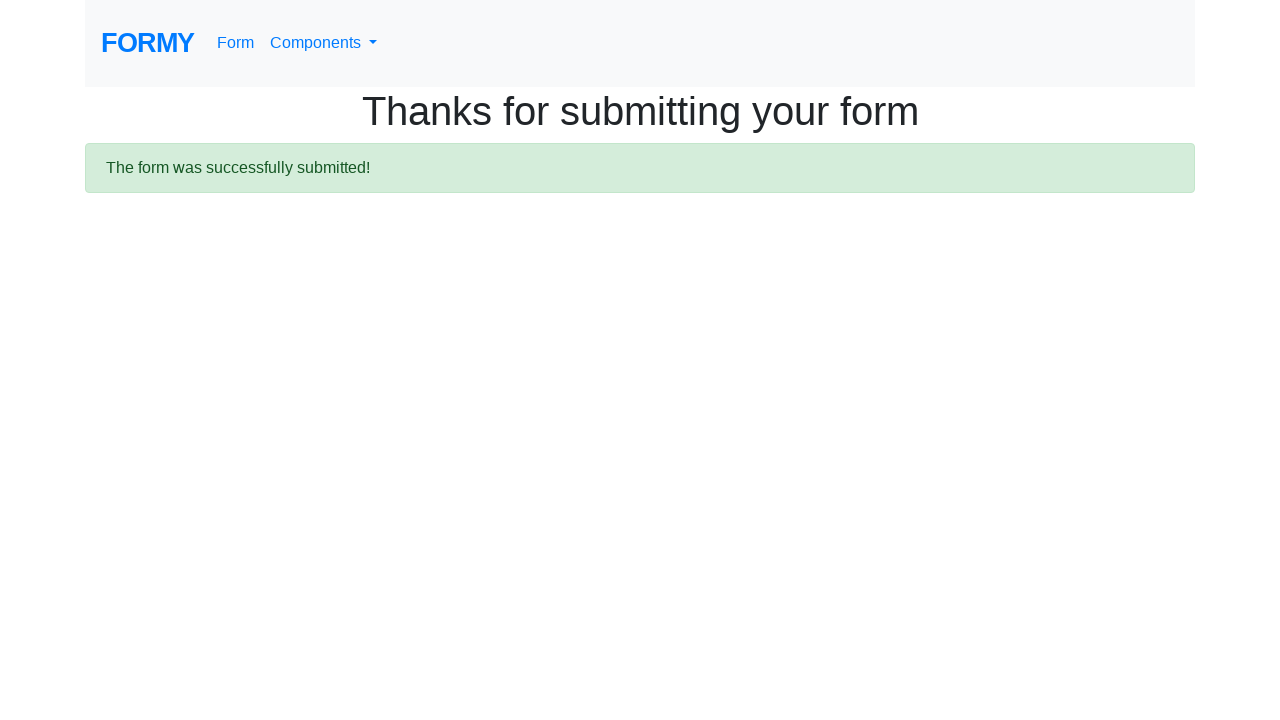

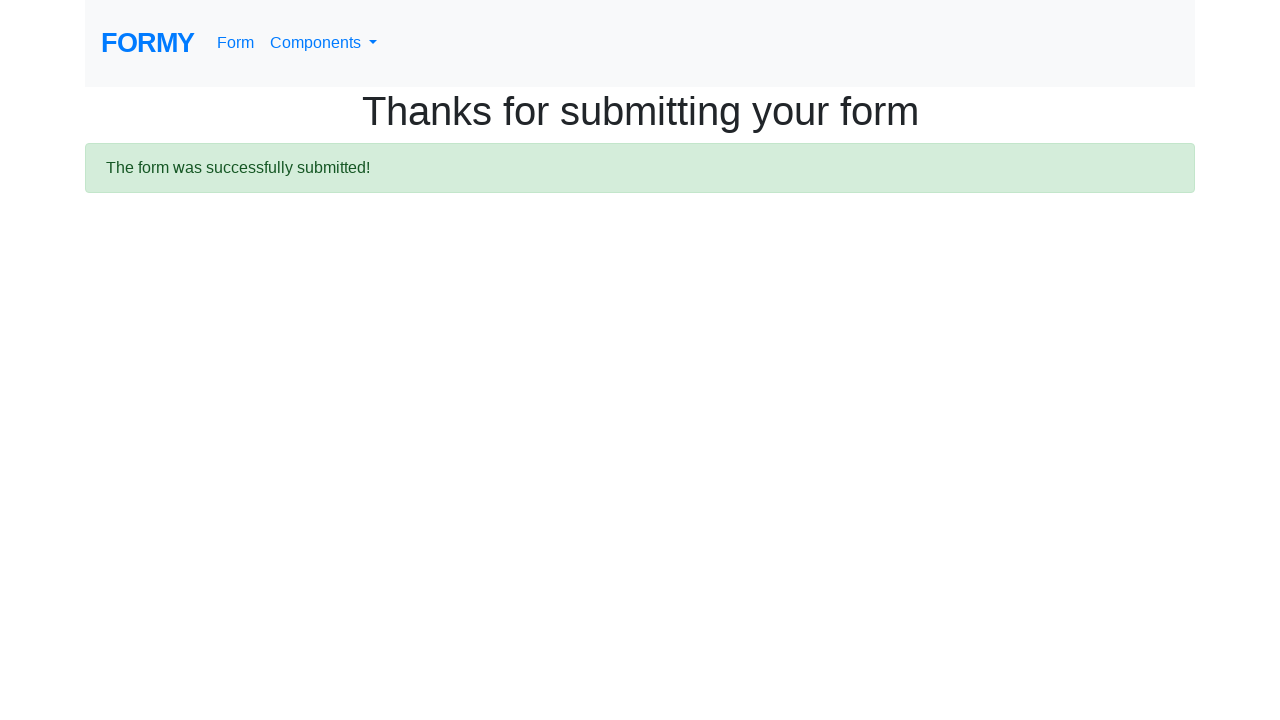